Tests dynamic loading functionality by navigating to the dynamic loading example, clicking the start button, and waiting for the hidden element to appear with text.

Starting URL: https://the-internet.herokuapp.com

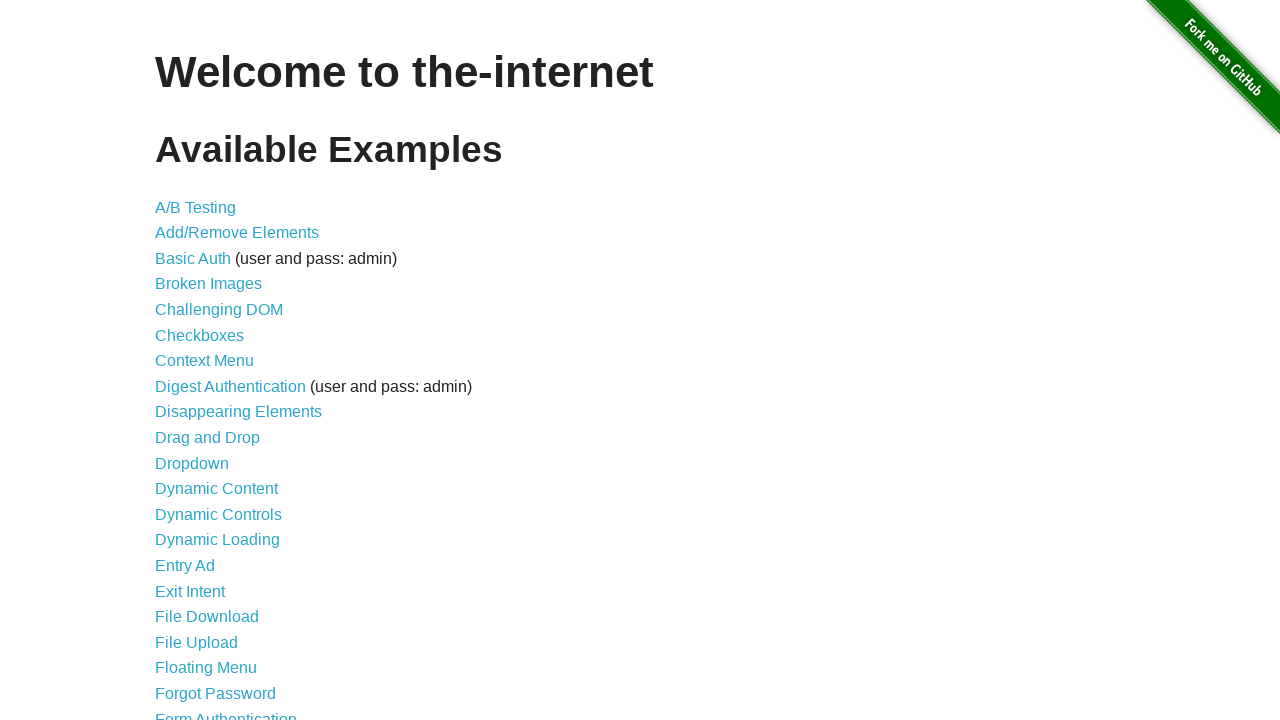

Clicked on Dynamic Loading link at (218, 540) on text=Dynamic Loading
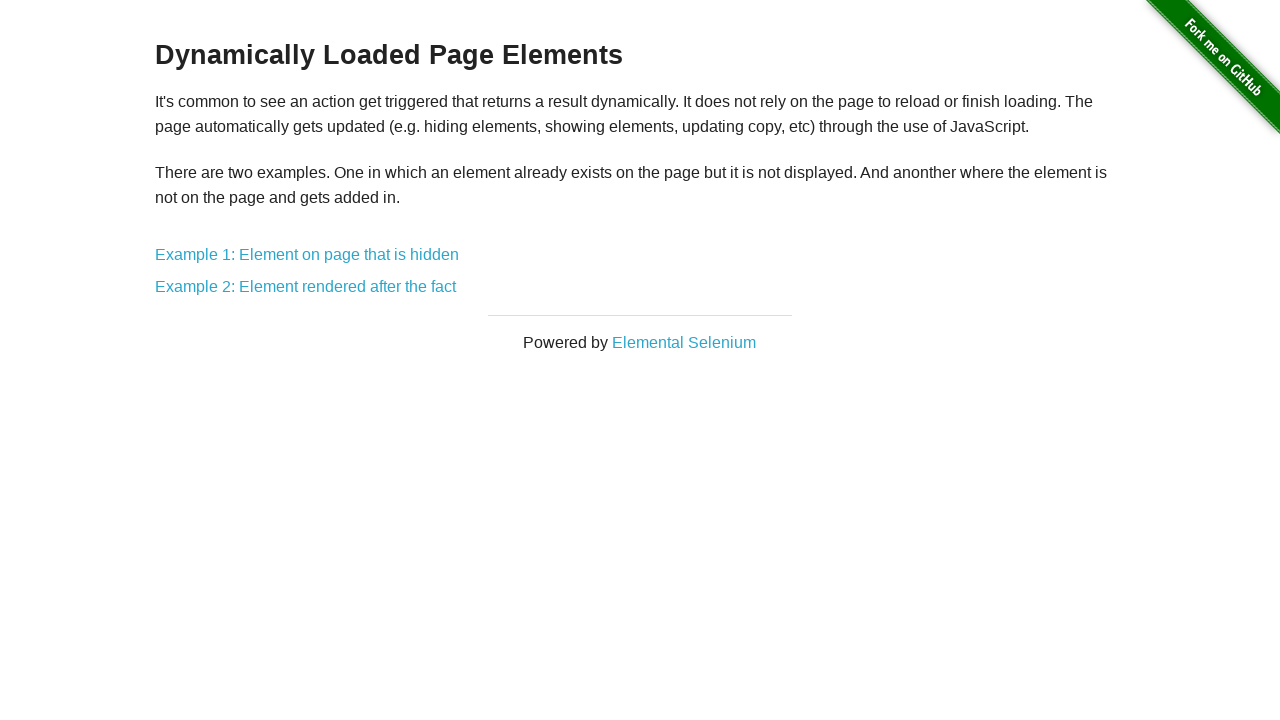

Clicked on Example 1: Element on page that is hidden link at (307, 255) on text=Example 1: Element on page that is hidden
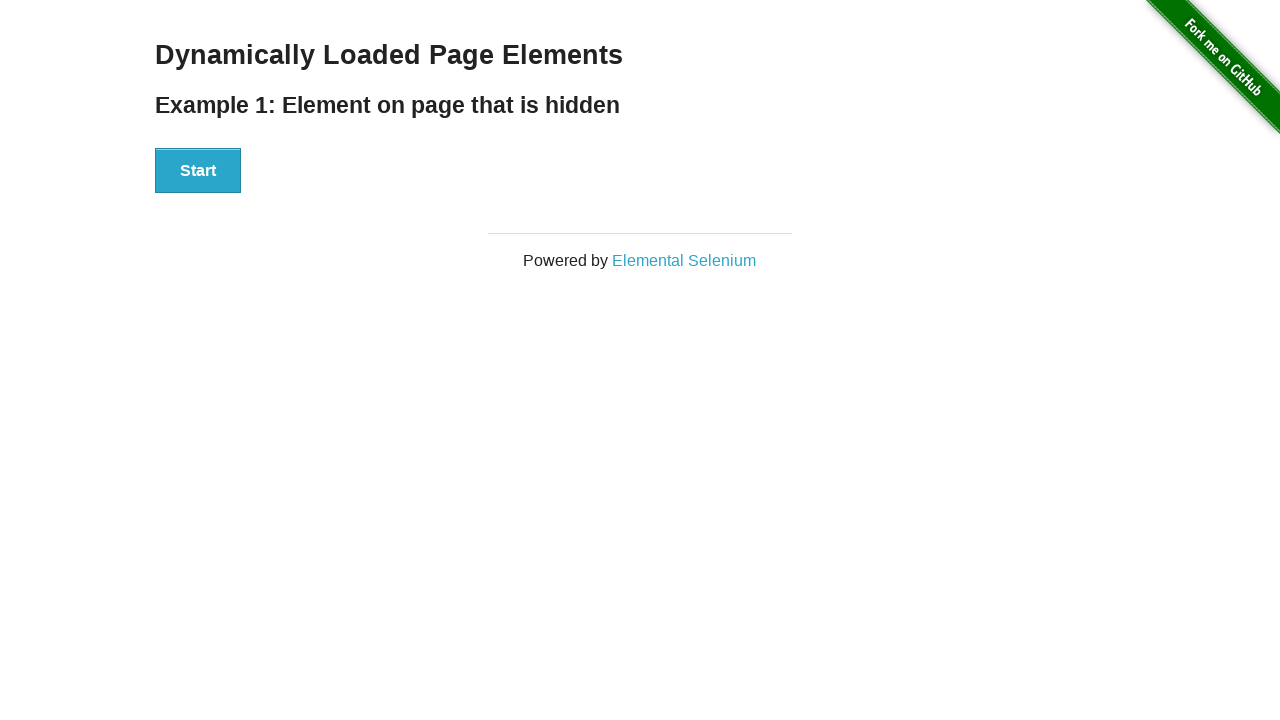

Clicked the Start button to begin dynamic loading at (198, 171) on button:has-text('Start')
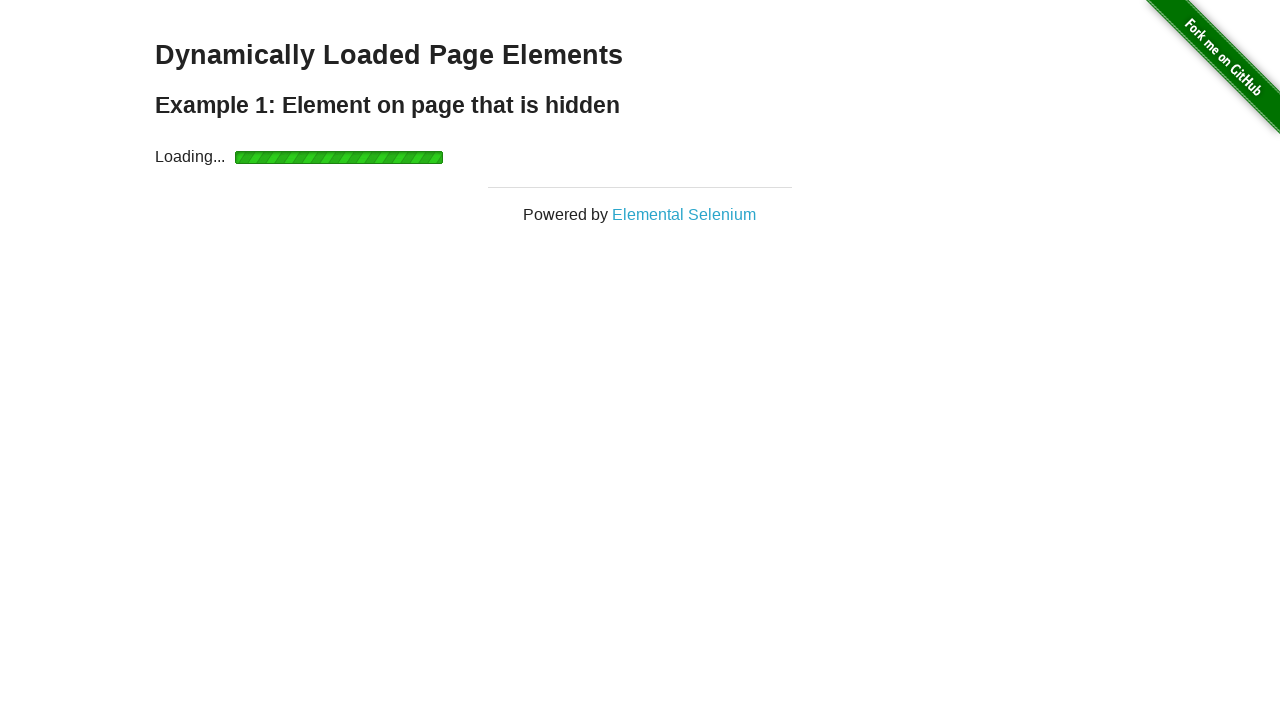

Hidden element appeared and is now visible
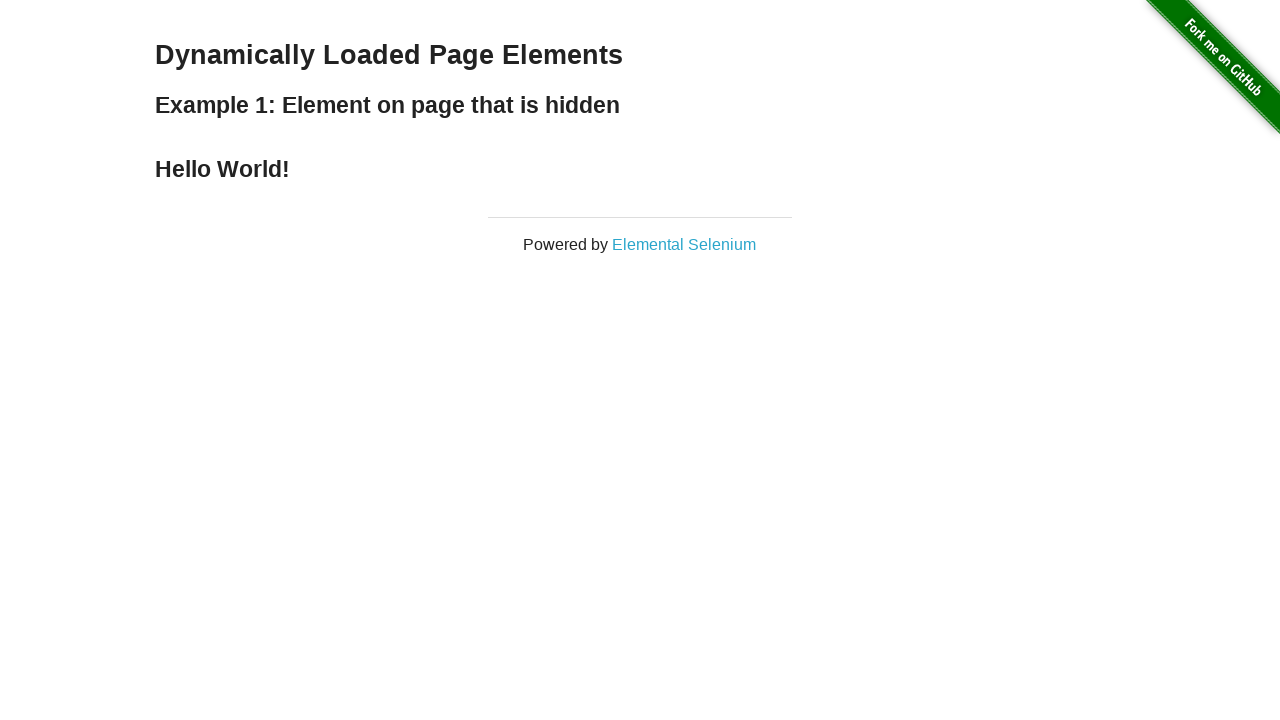

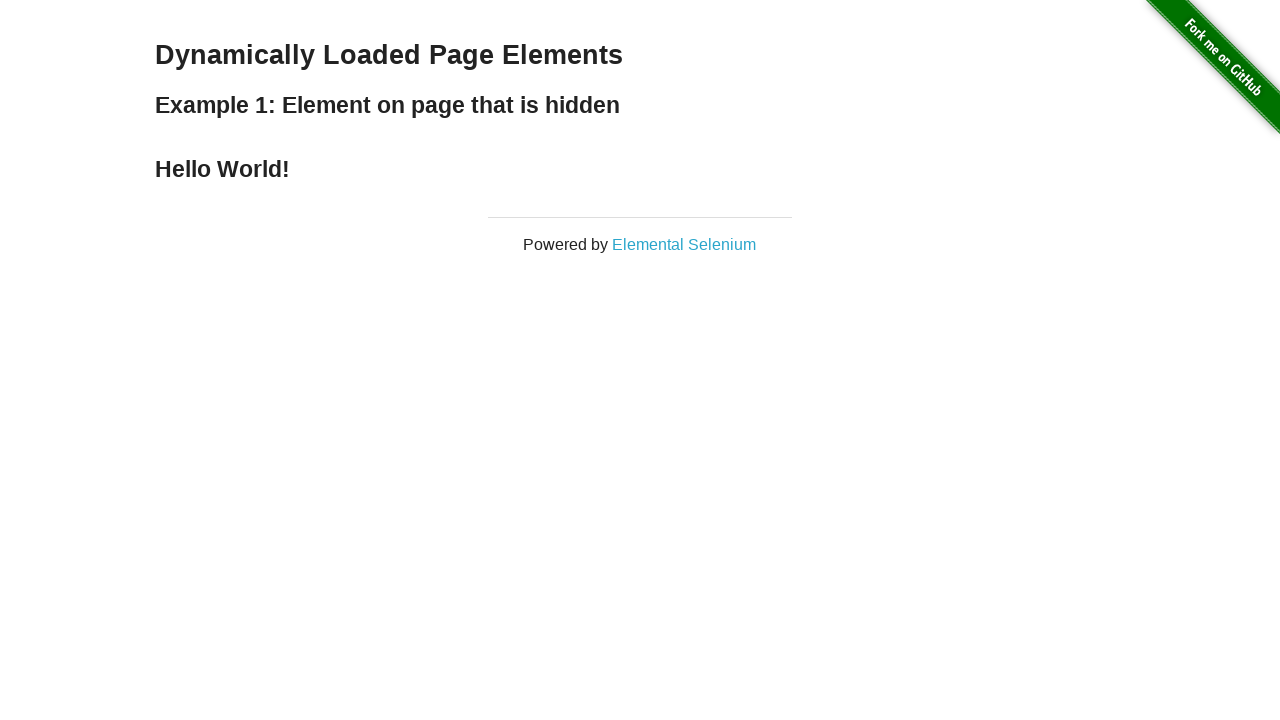